Tests the text box form on demoqa.com by filling in user name, email, current address, and permanent address fields, then clicking the submit button.

Starting URL: https://demoqa.com/text-box

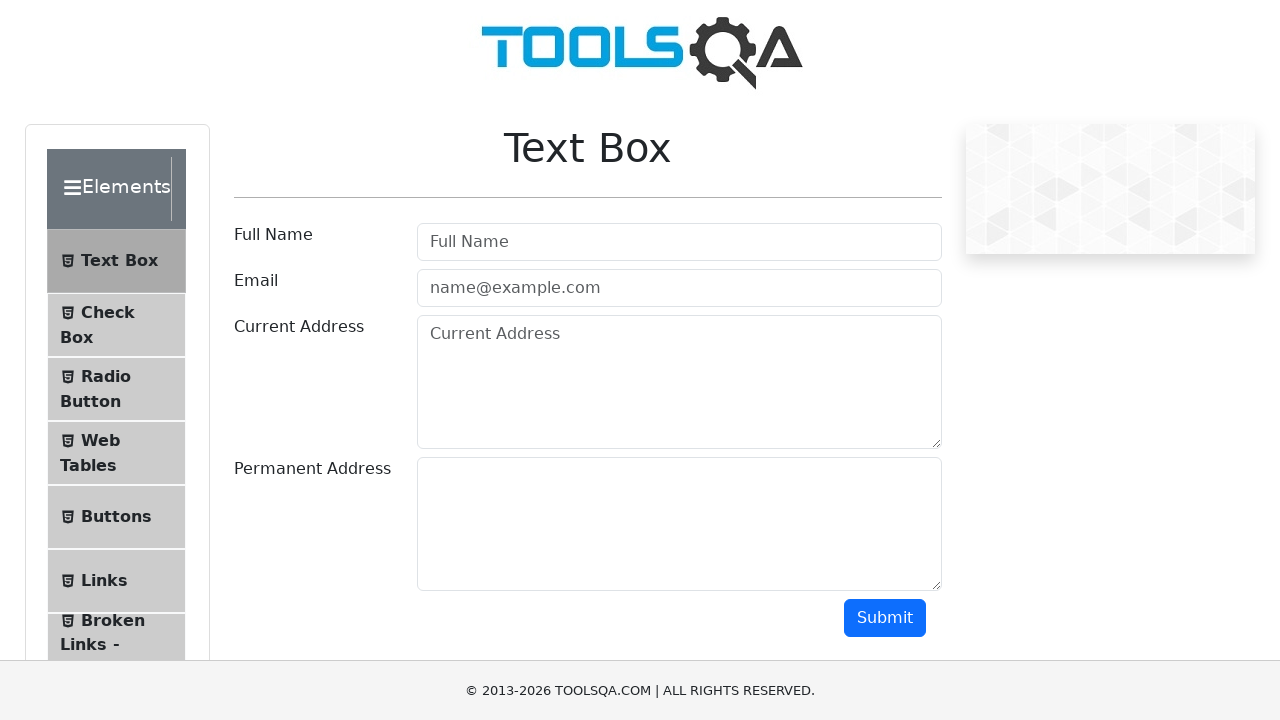

Filled user name field with 'amlan mishra' on input#userName
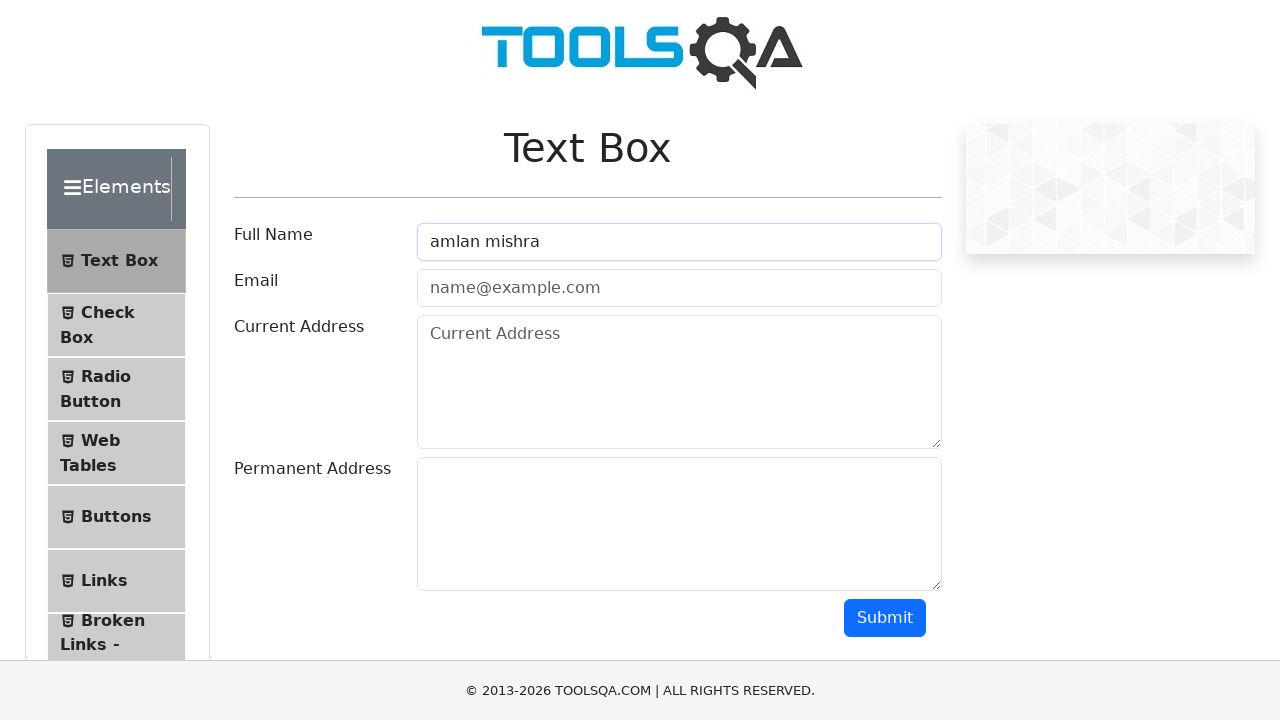

Filled email field with 'amlankmishra06@gmail.com' on input#userEmail
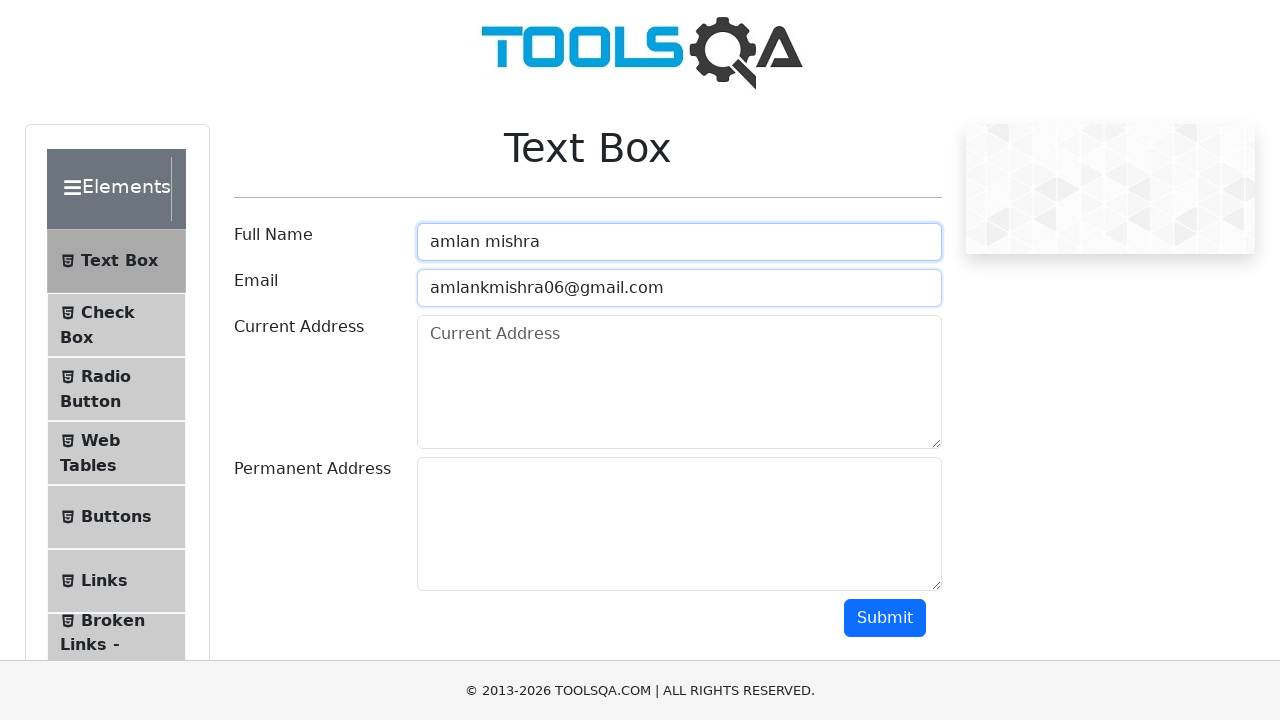

Filled current address field with 'yewantpur bengaluru' on textarea#currentAddress
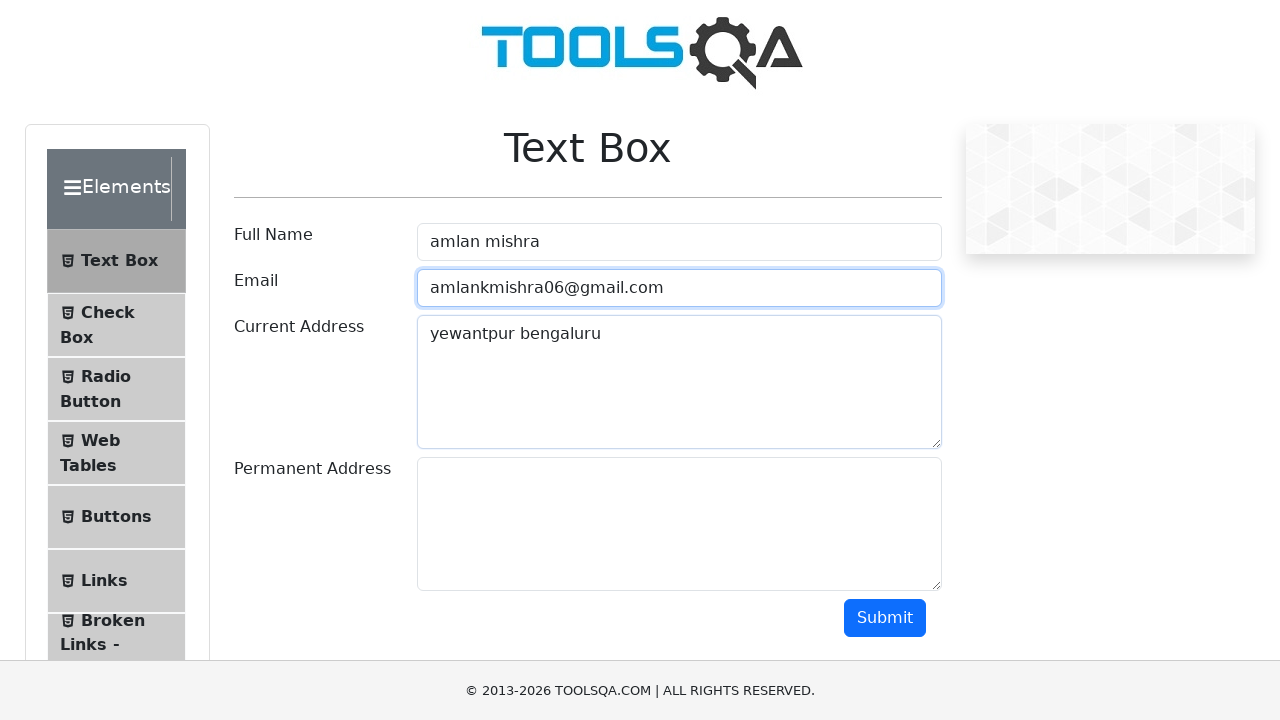

Filled permanent address field with 'bhubaneswar' on textarea#permanentAddress
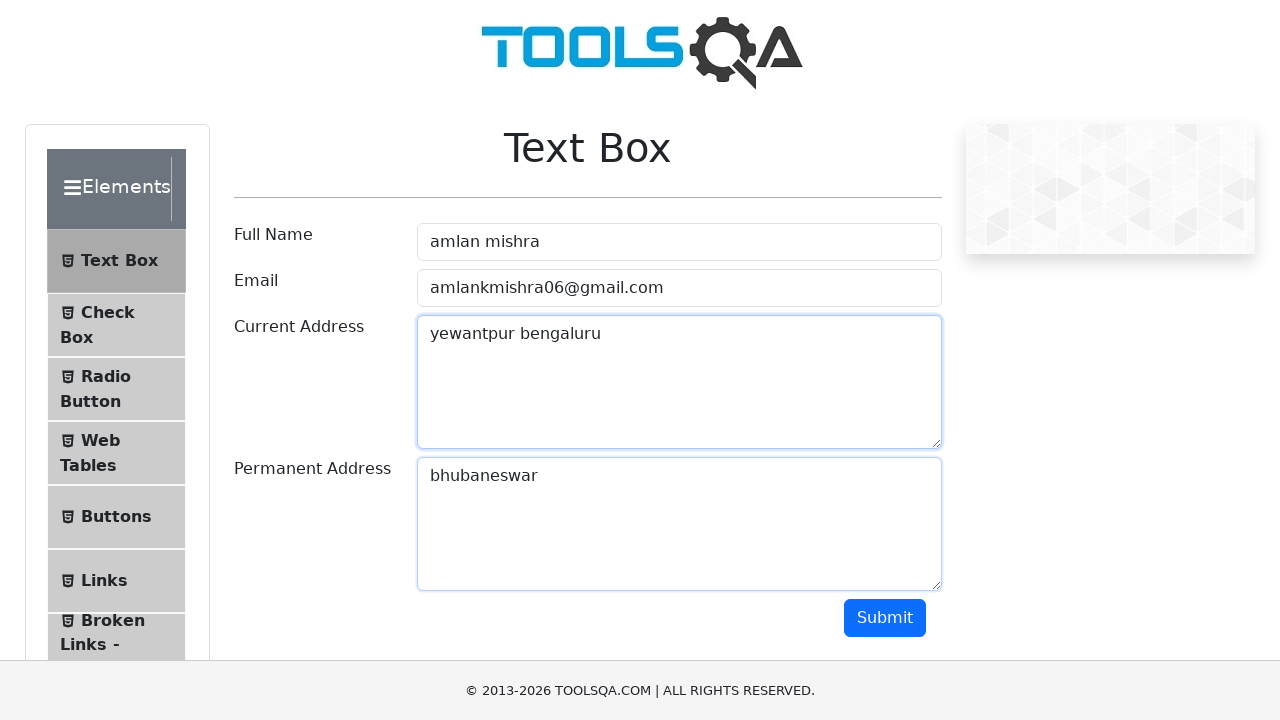

Clicked the submit button to submit the text box form at (885, 618) on button#submit
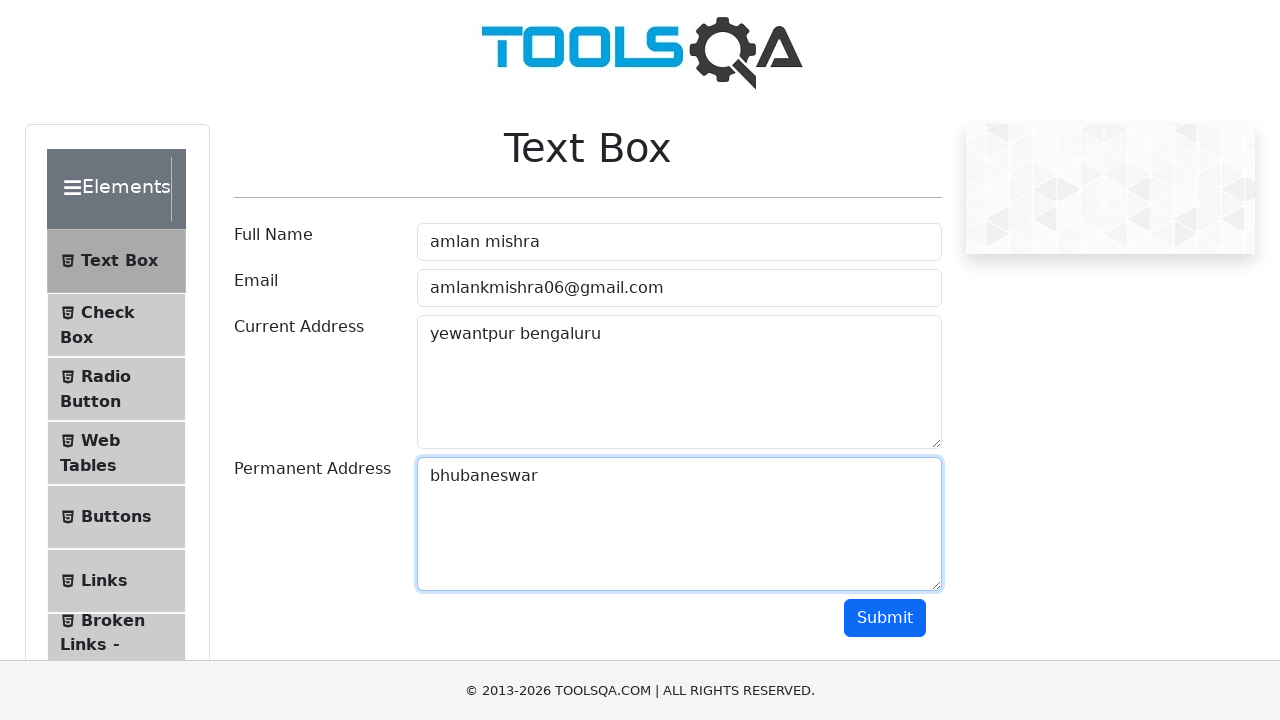

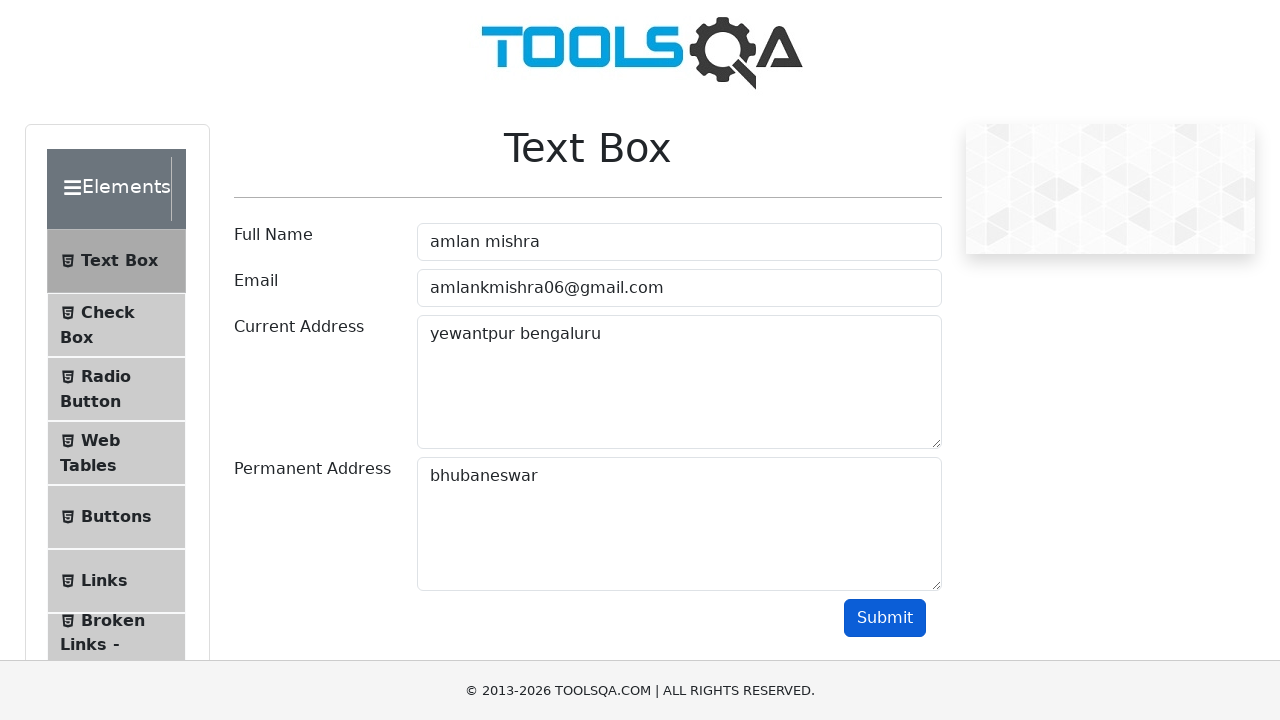